Tests a form submission by filling in personal details (first name, last name, job title), selecting a radio button, checking a checkbox, selecting from a dropdown menu, picking a date, and submitting the form to verify successful submission.

Starting URL: https://formy-project.herokuapp.com/form

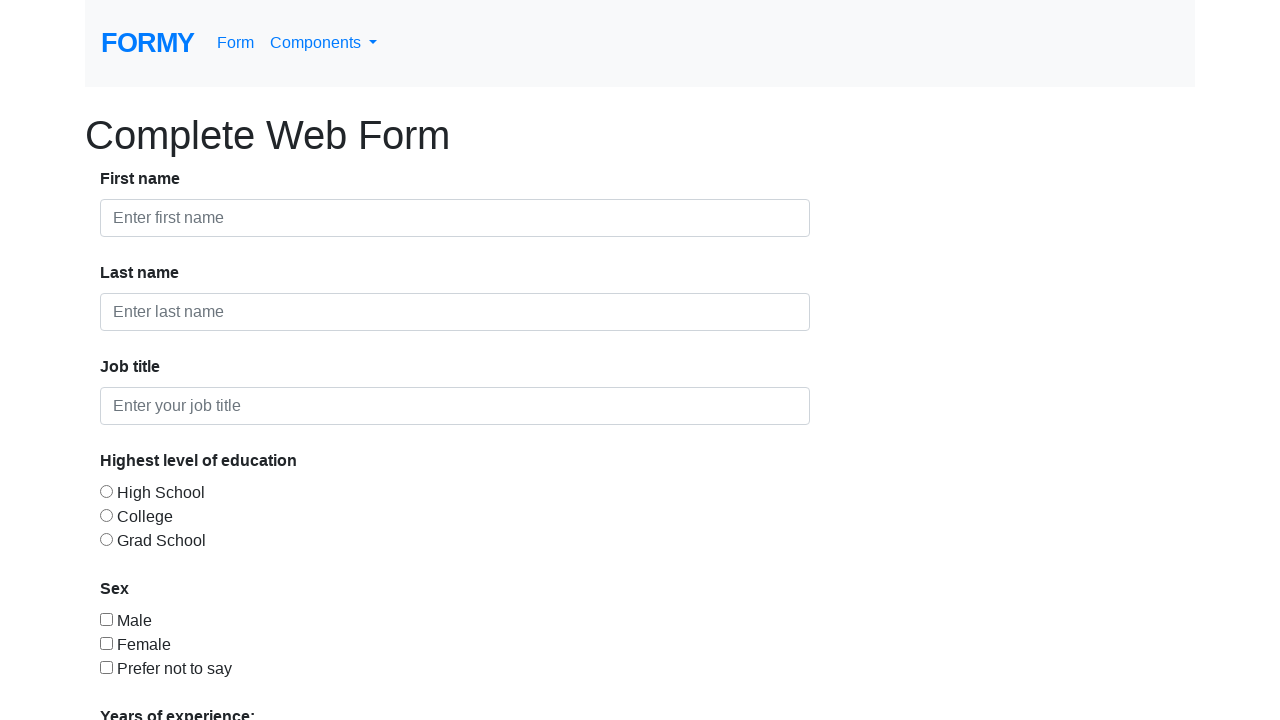

Clicked on first name field at (455, 218) on #first-name
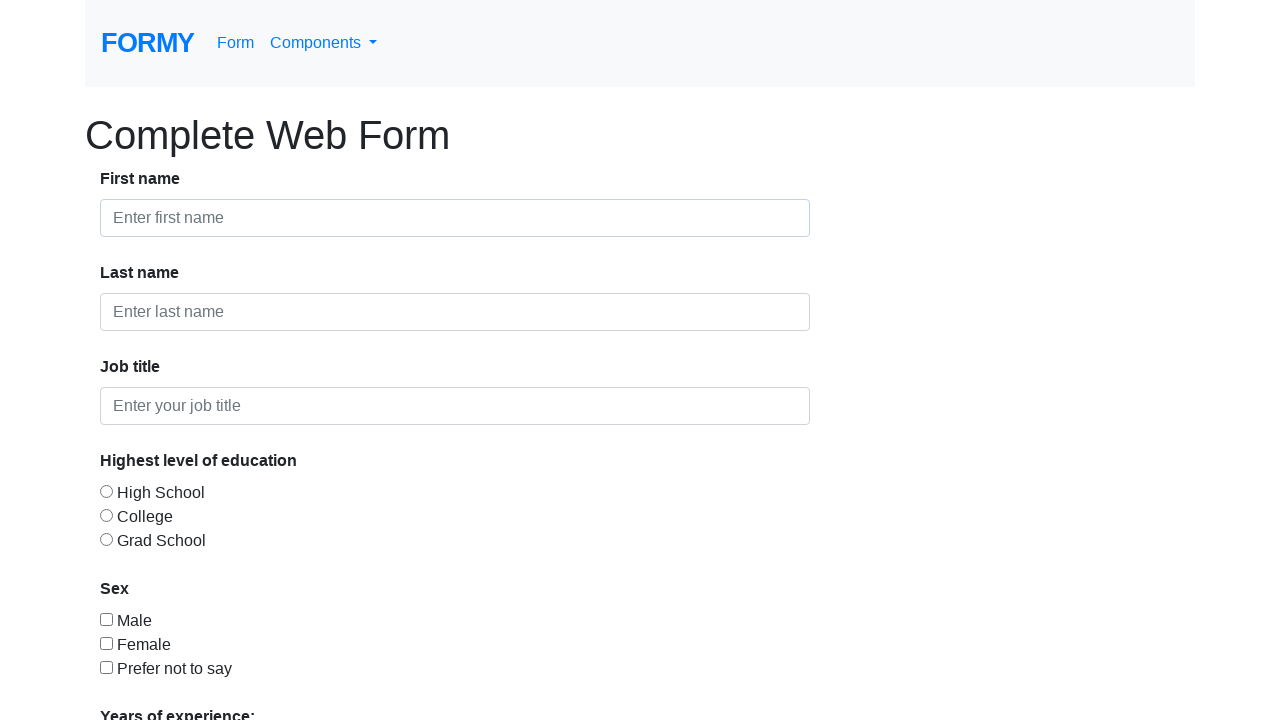

Filled first name field with 'John' on #first-name
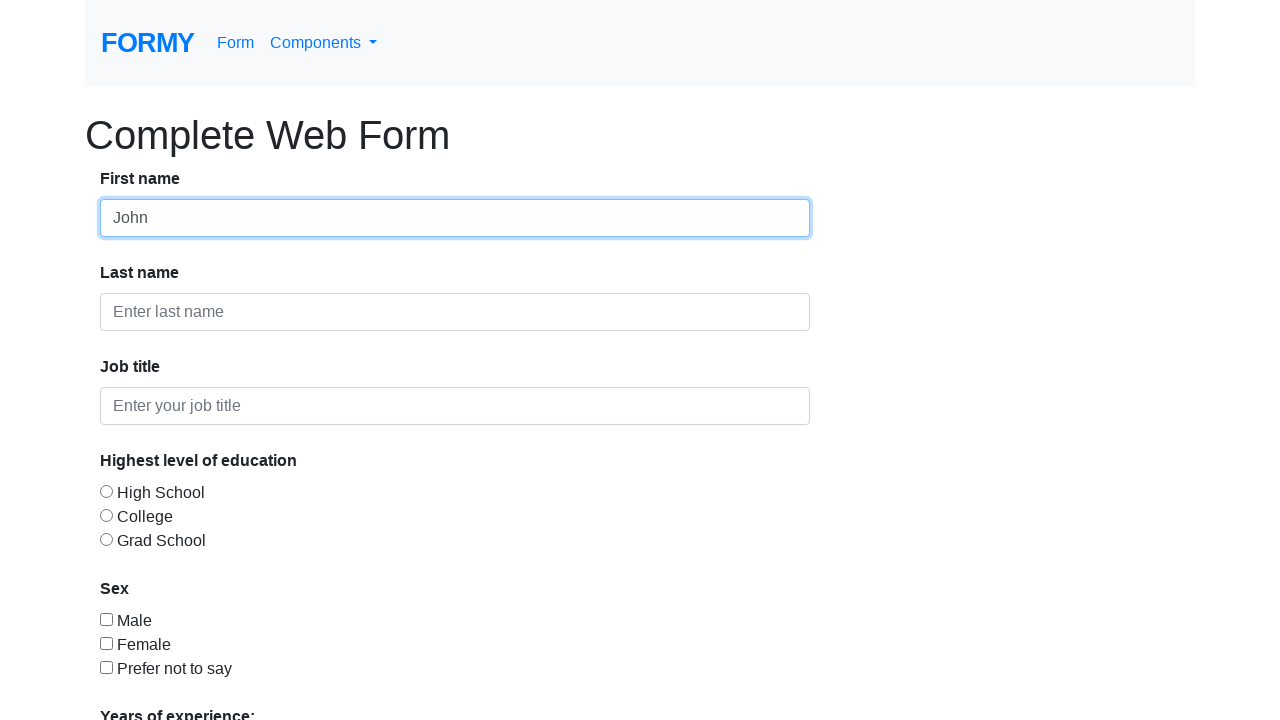

Filled last name field with 'Amber' on #last-name
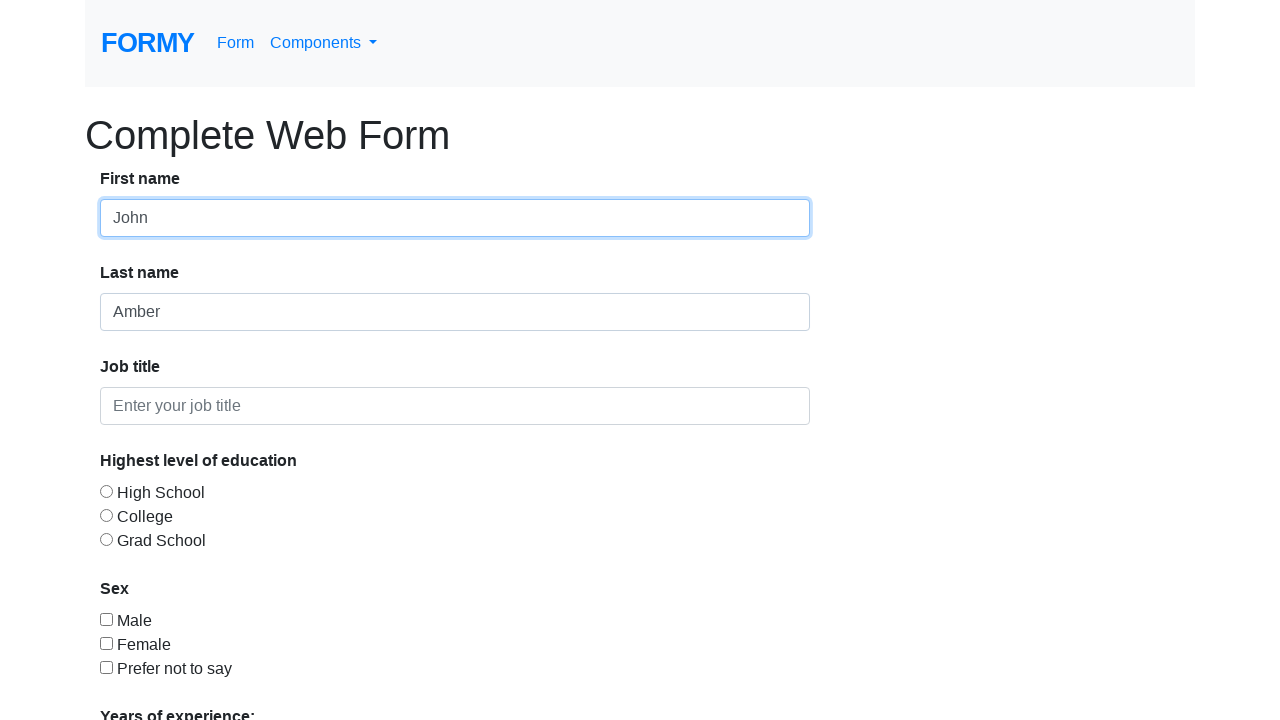

Filled job title field with 'Tester' on #job-title
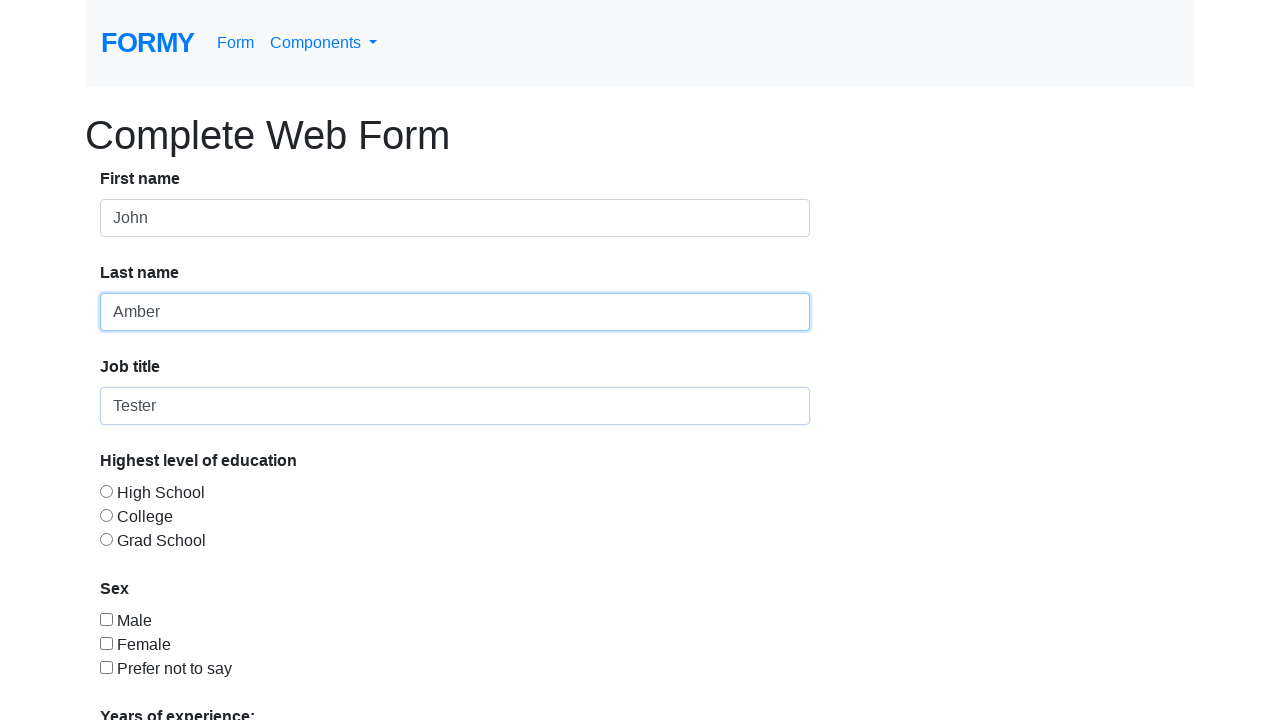

Selected radio button for College option at (106, 515) on #radio-button-2
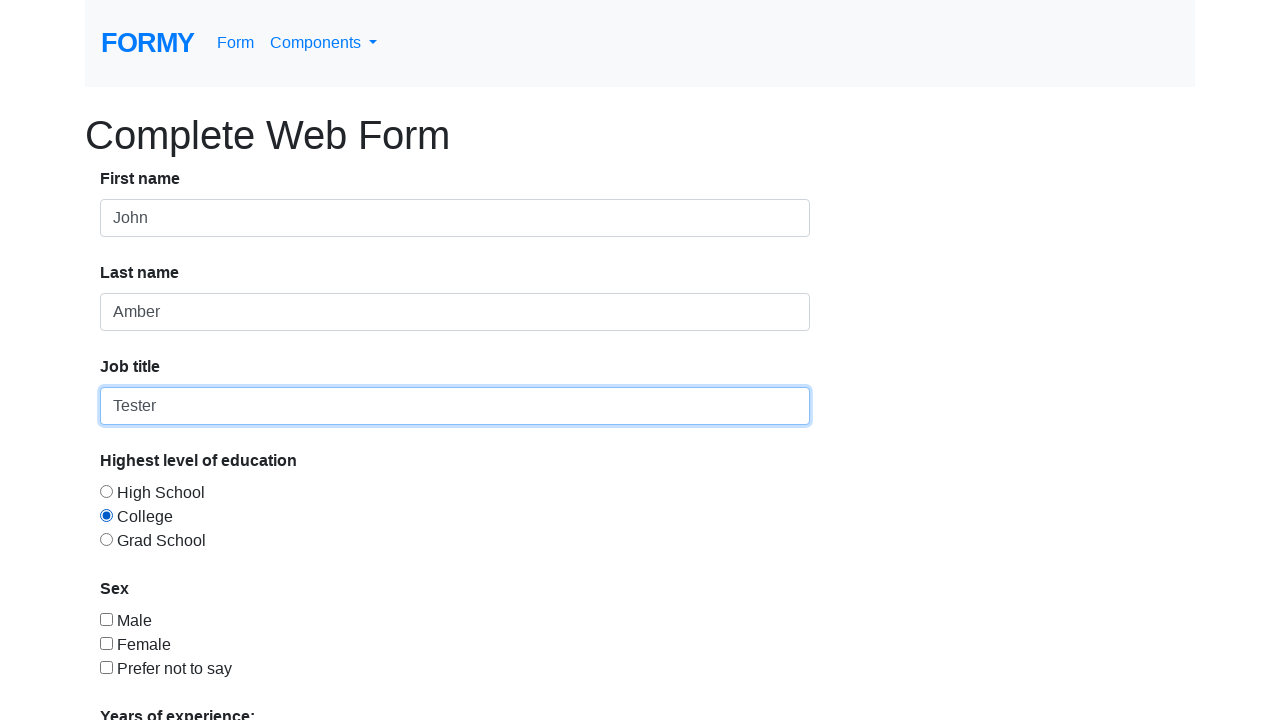

Checked the checkbox at (106, 619) on #checkbox-1
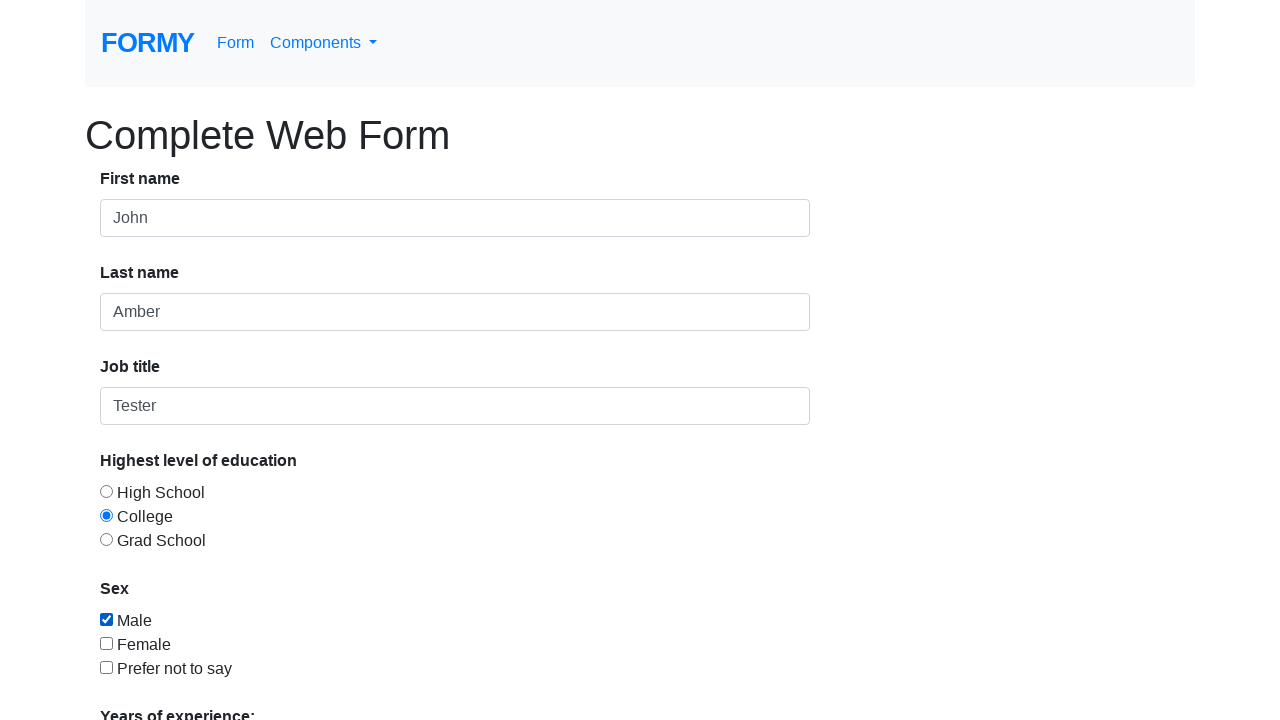

Clicked on dropdown menu at (270, 519) on #select-menu
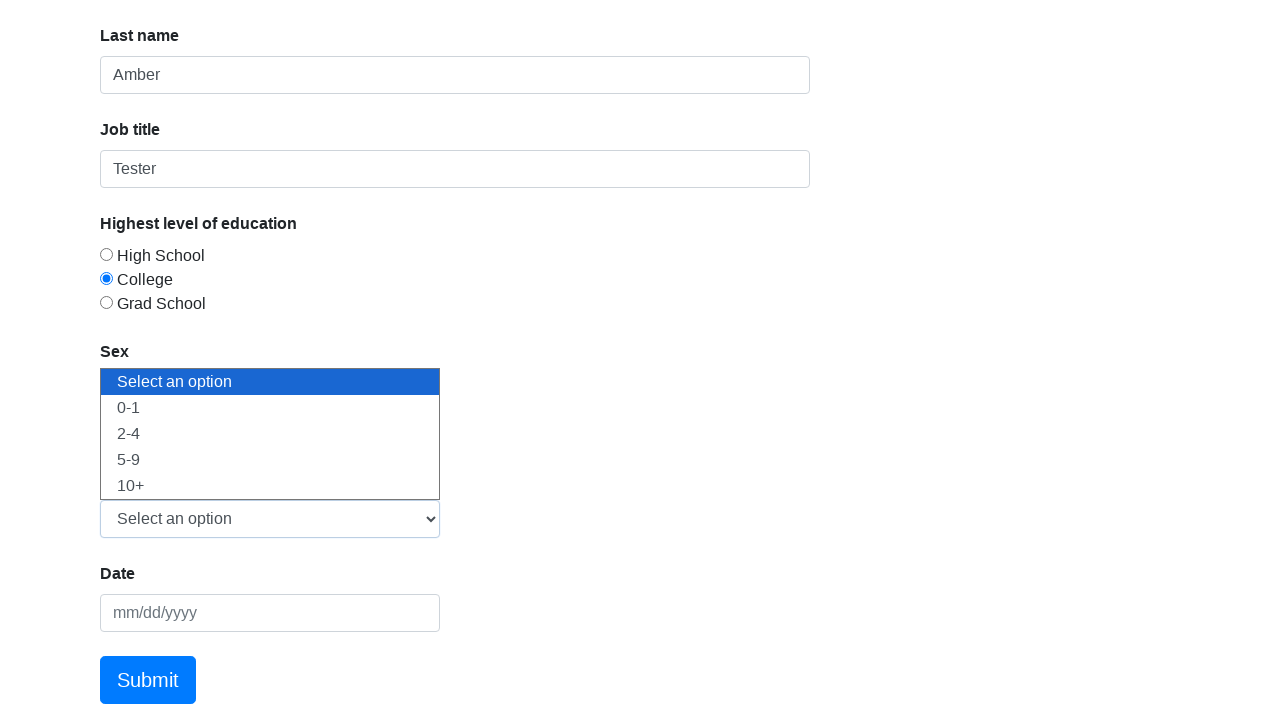

Selected '2-4' option from dropdown menu on #select-menu
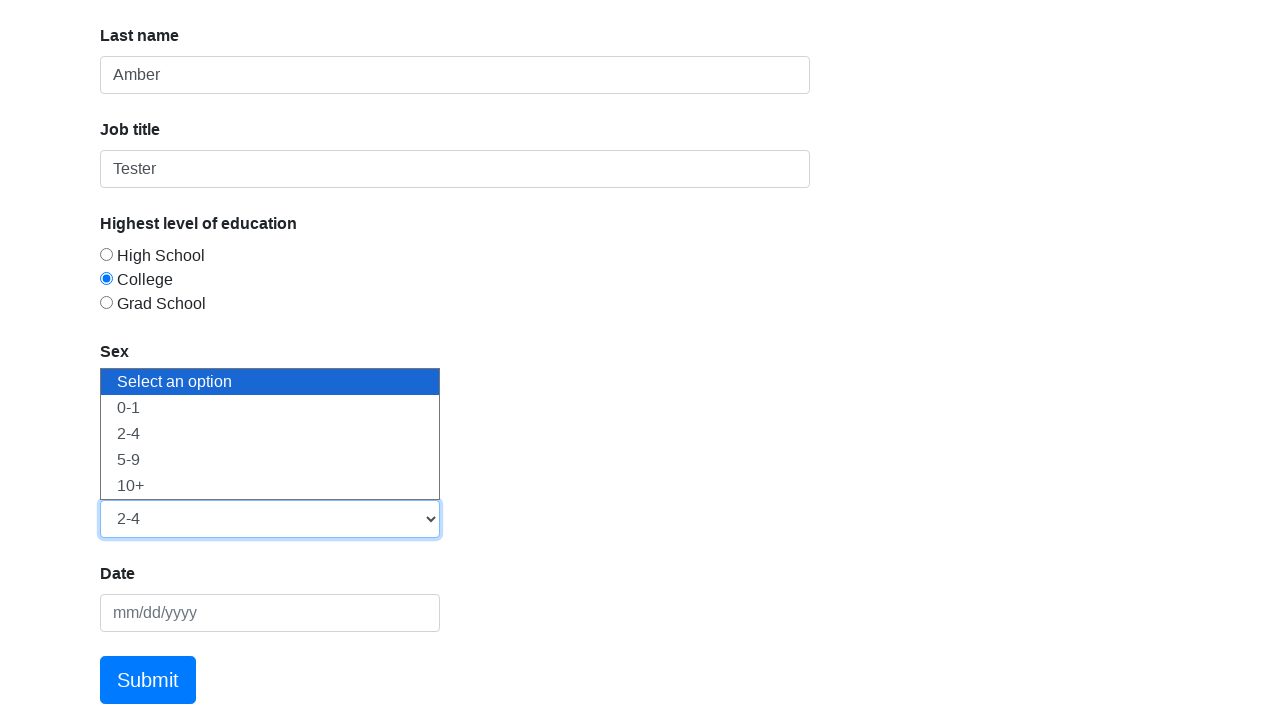

Clicked on datepicker field at (270, 613) on #datepicker
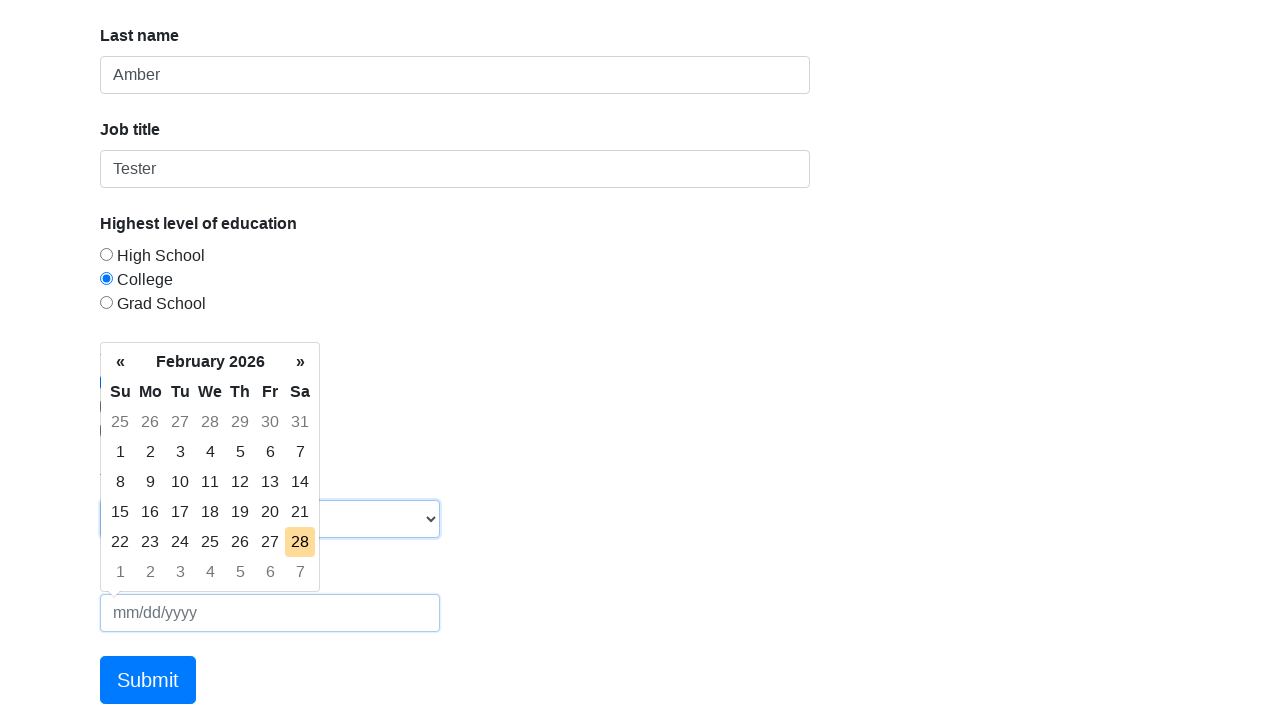

Selected date 28 from calendar at (210, 422) on td.day:has-text('28')
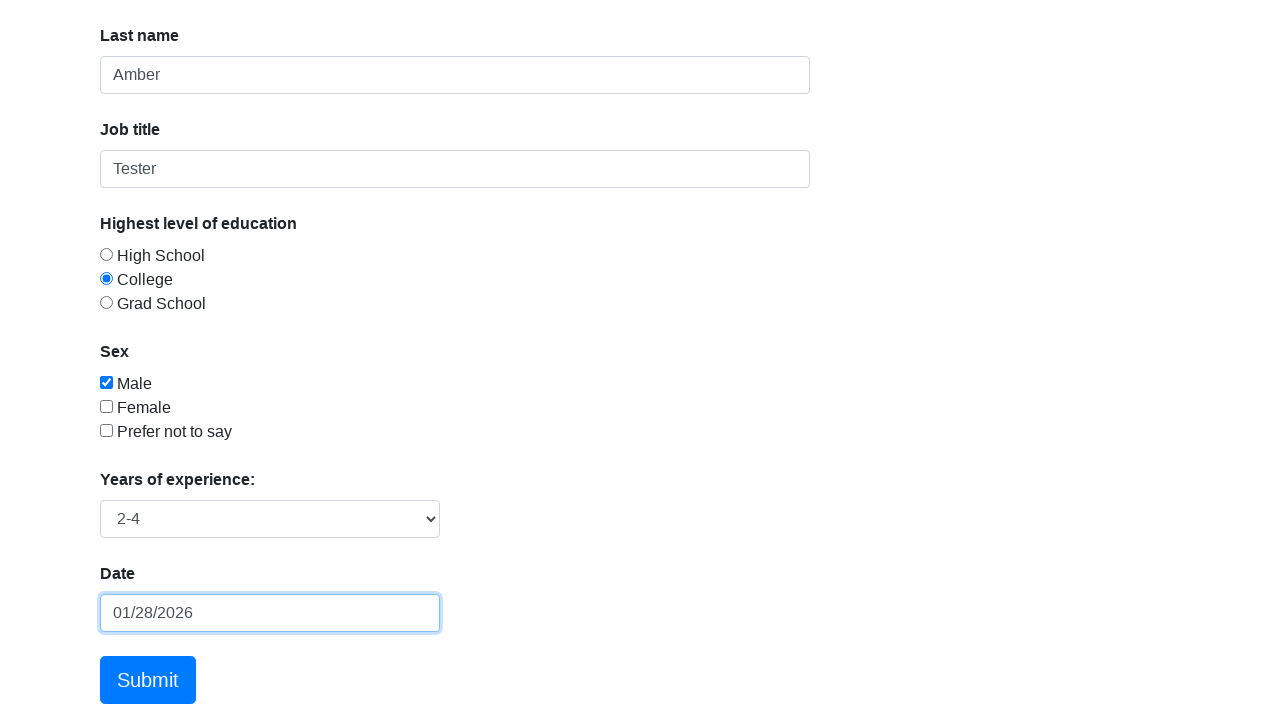

Clicked Submit button to submit the form at (148, 680) on a:has-text('Submit')
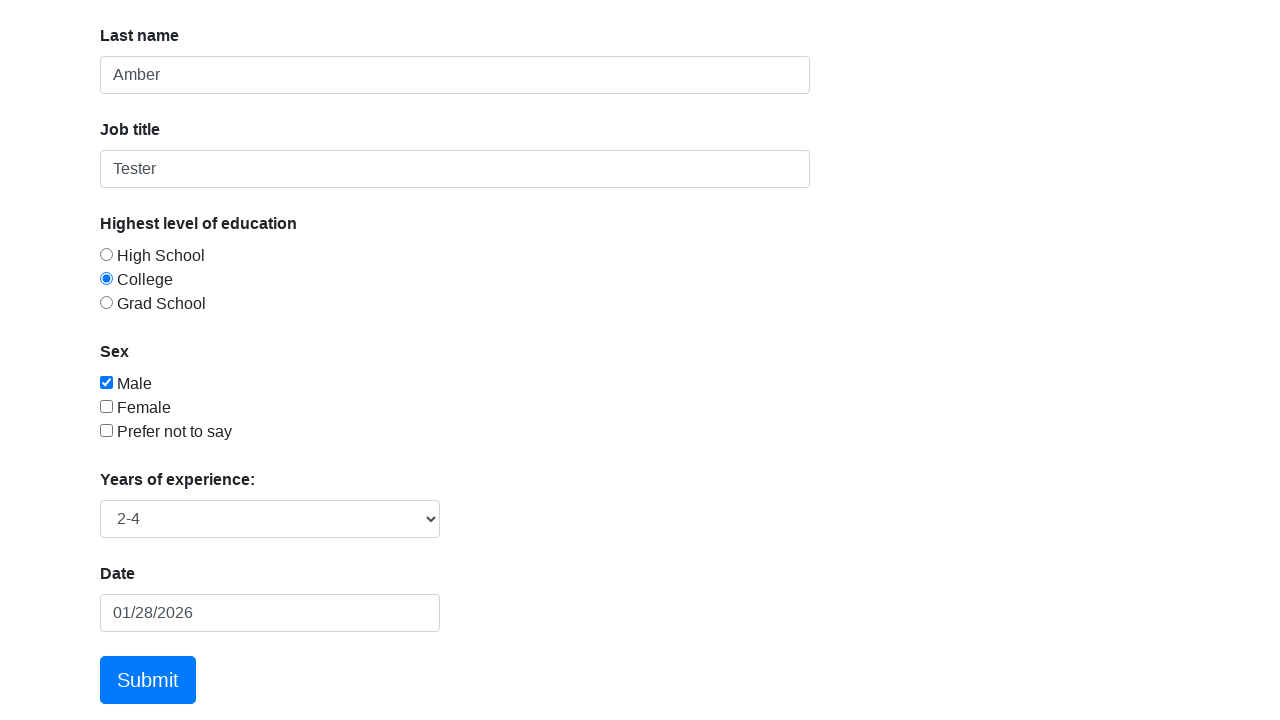

Form submission successful - success message appeared
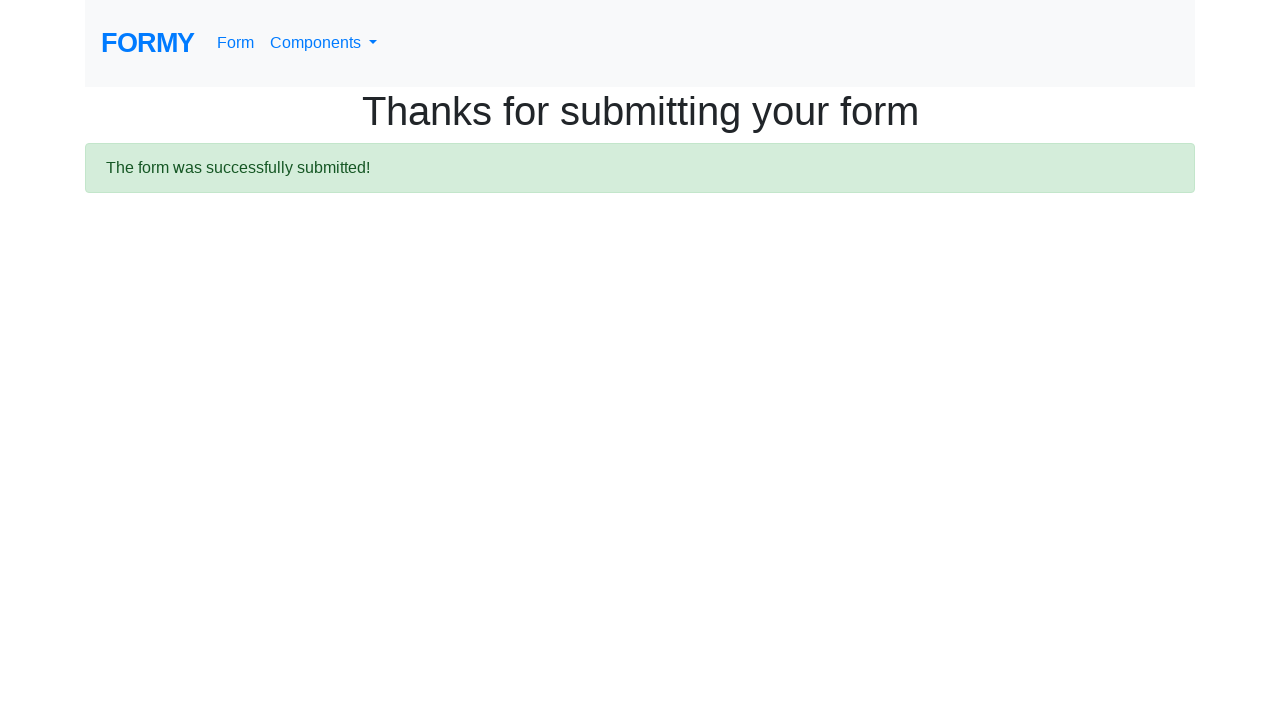

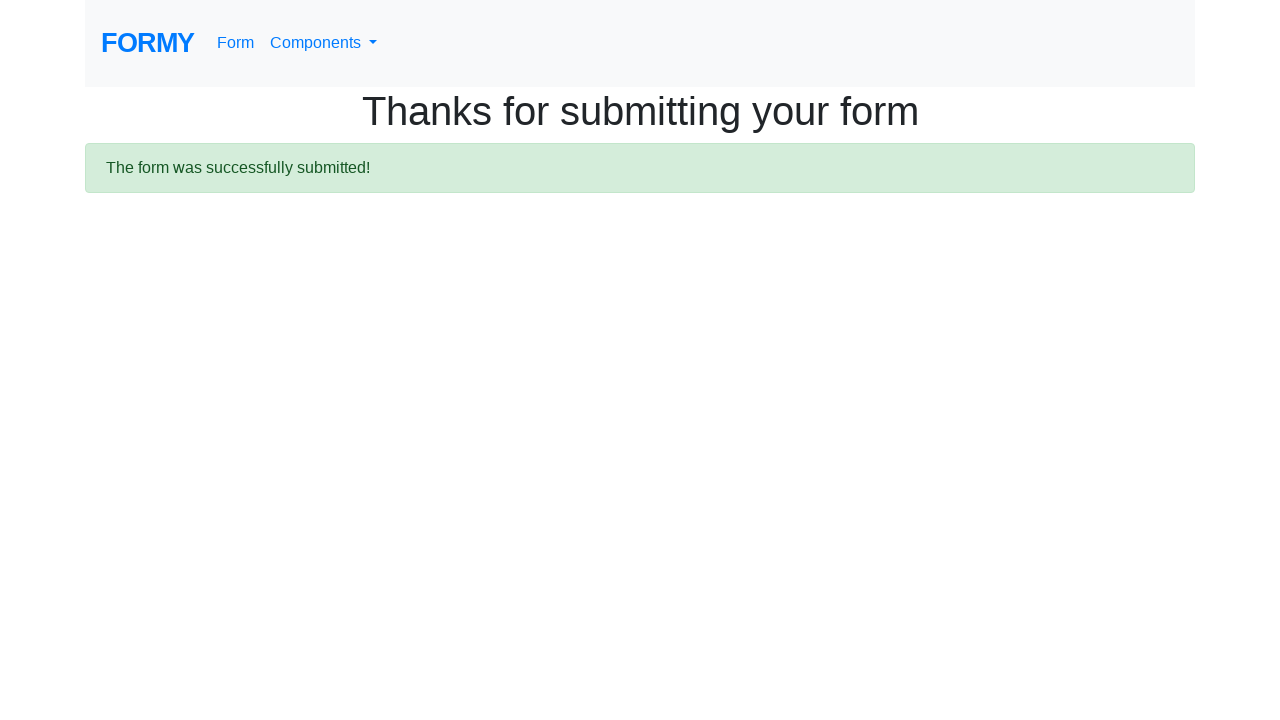